Tests iframe handling by switching to an iframe and clicking a button within it on the W3Schools JavaScript tutorial page

Starting URL: https://www.w3schools.com/js/tryit.asp?filename=tryjs_myfirst

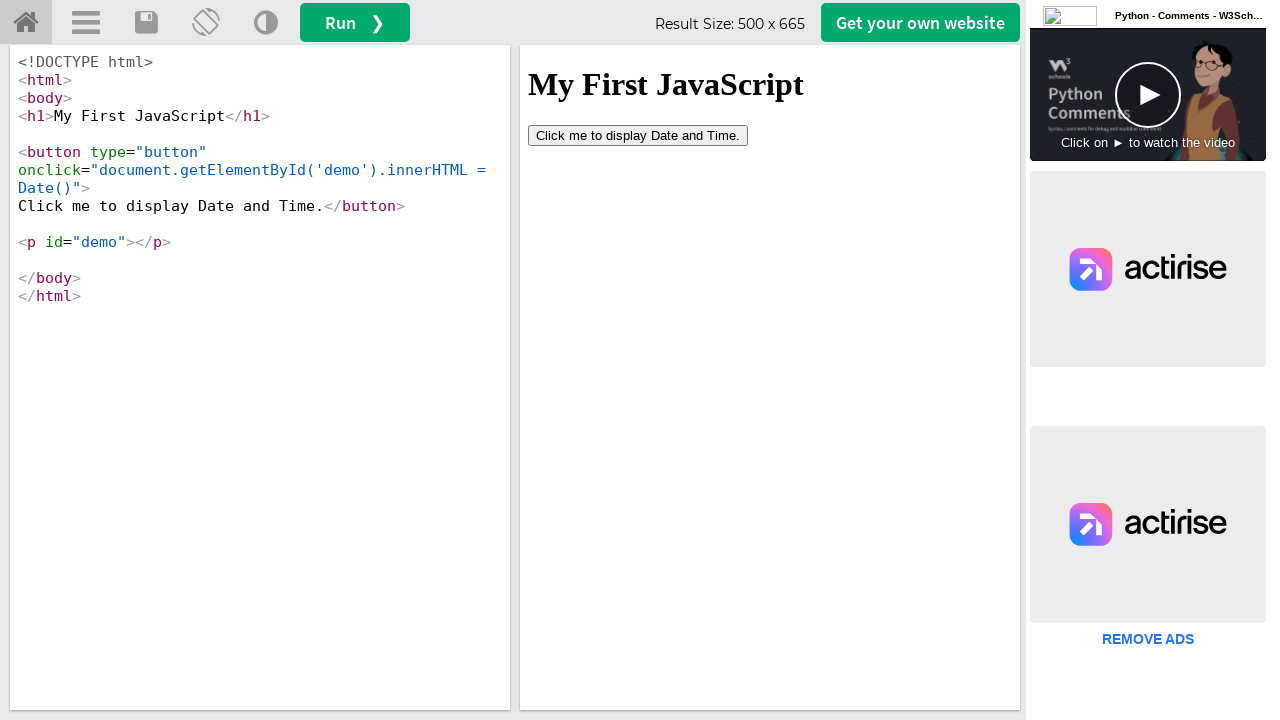

Located iframe#iframeResult on the W3Schools JavaScript tutorial page
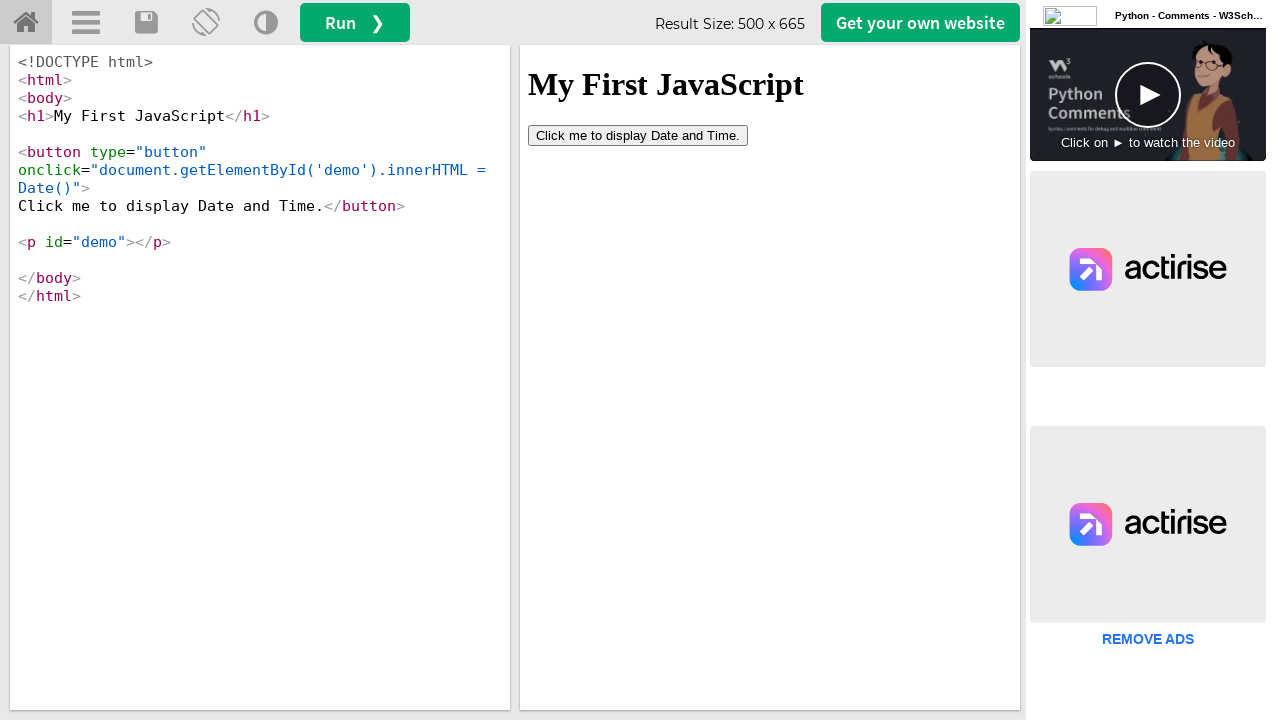

Clicked button within the iframe at (638, 135) on iframe#iframeResult >> internal:control=enter-frame >> button[type='button']
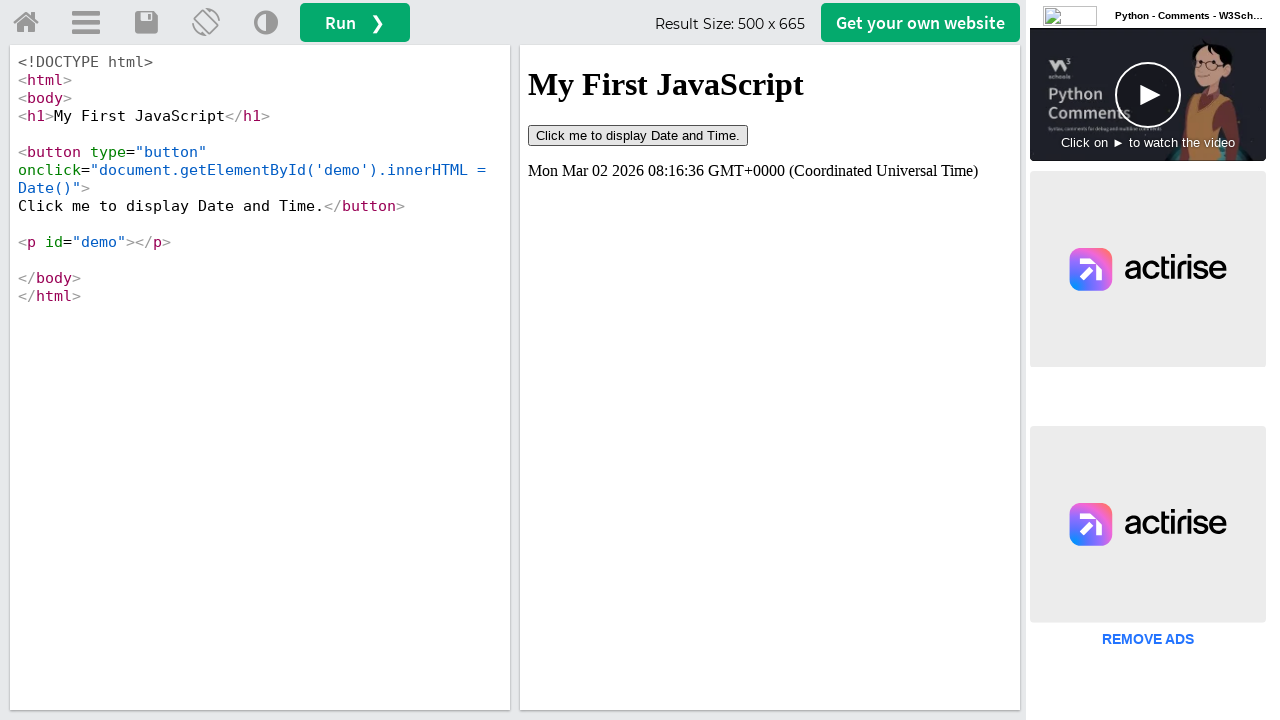

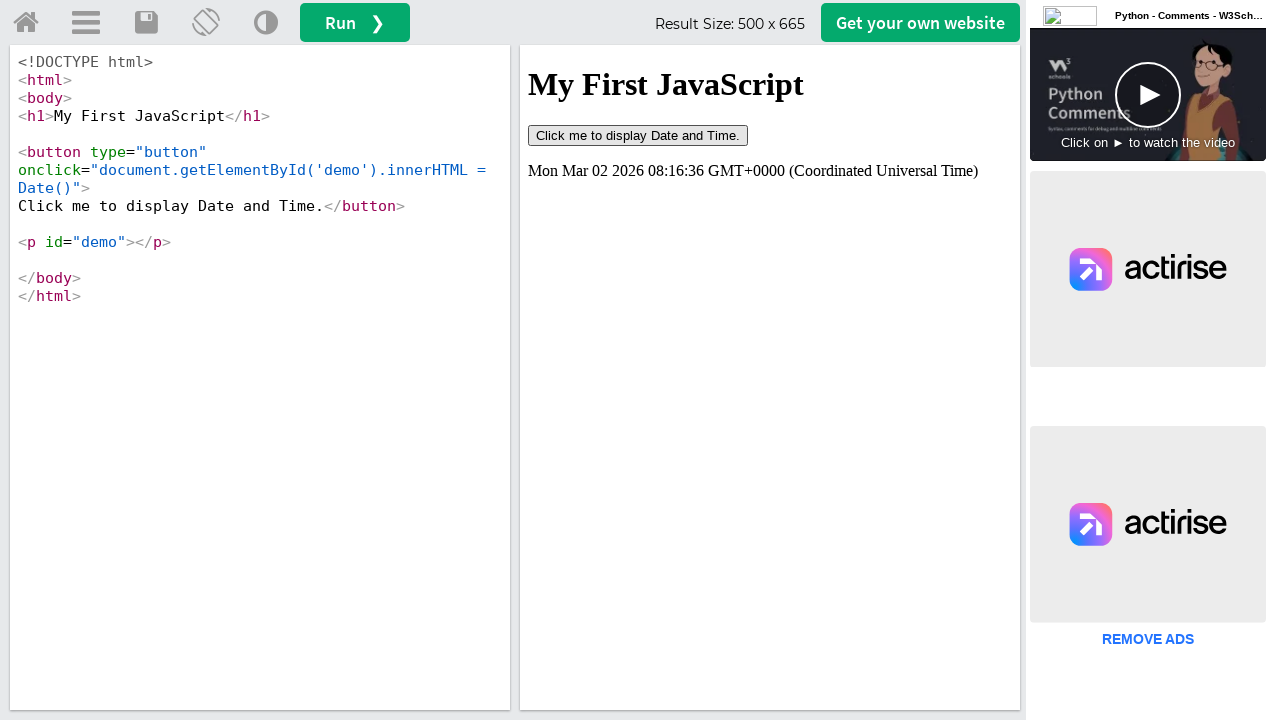